Tests that the QR code manager correctly responds to hashchange events when the URL hash is modified programmatically.

Starting URL: https://ccri-cyberknights.github.io/page#/home

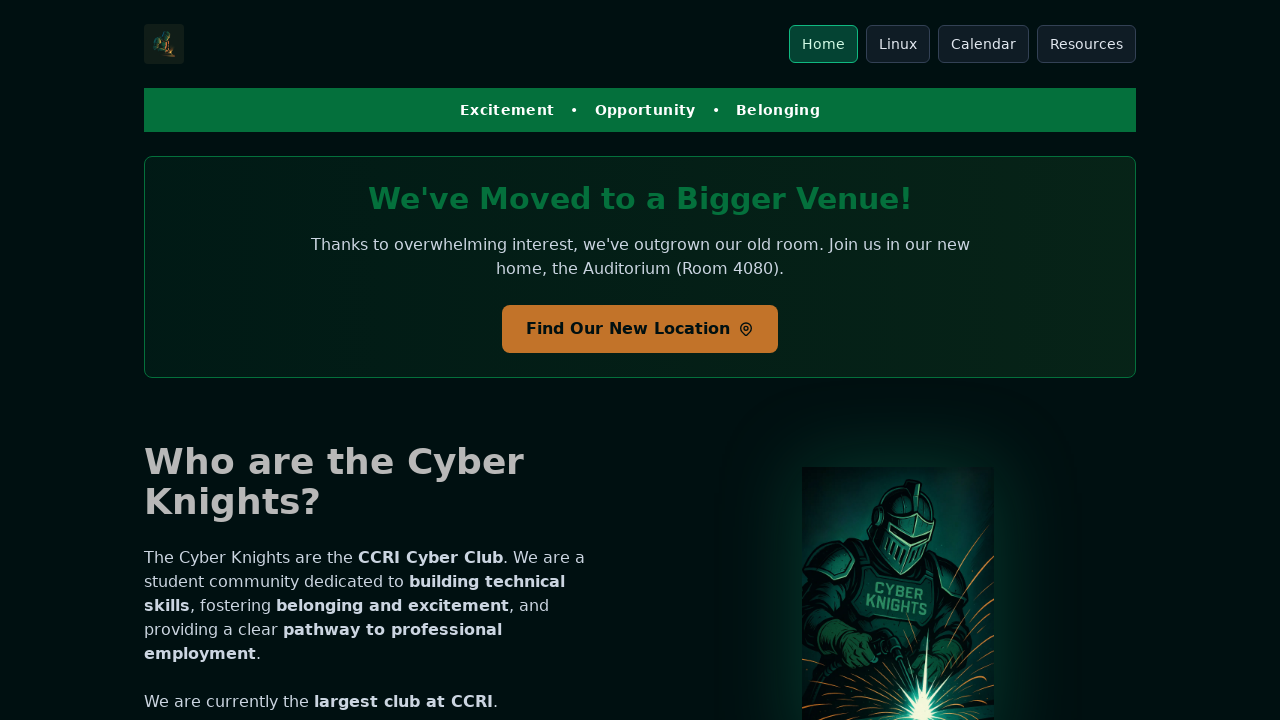

Waited for page to reach networkidle state
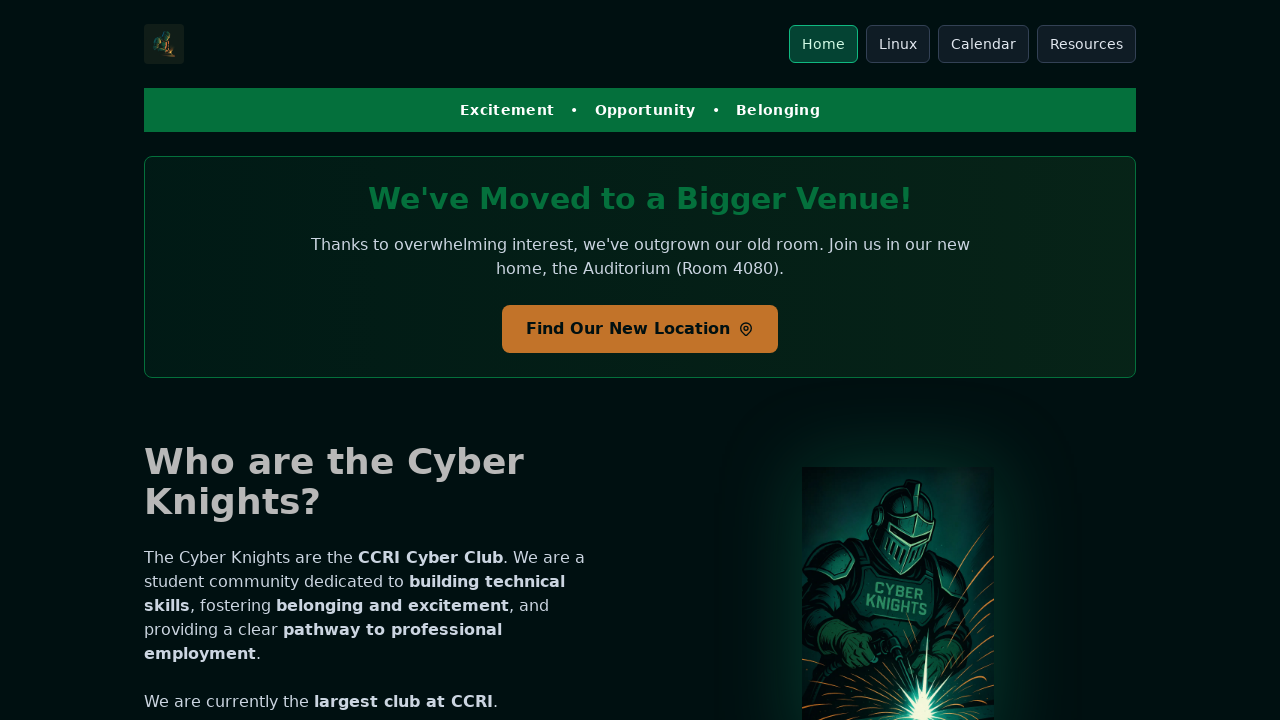

QR code manager initialized and URL property is available
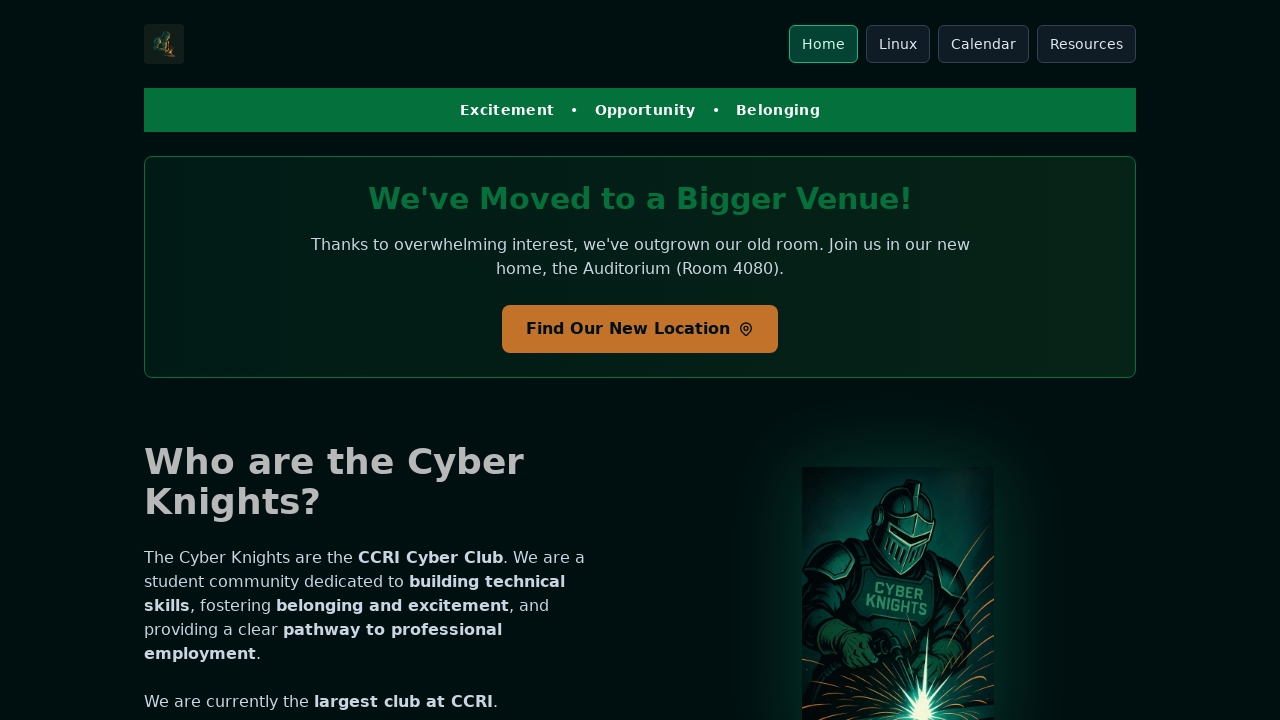

Waited for QR code to render
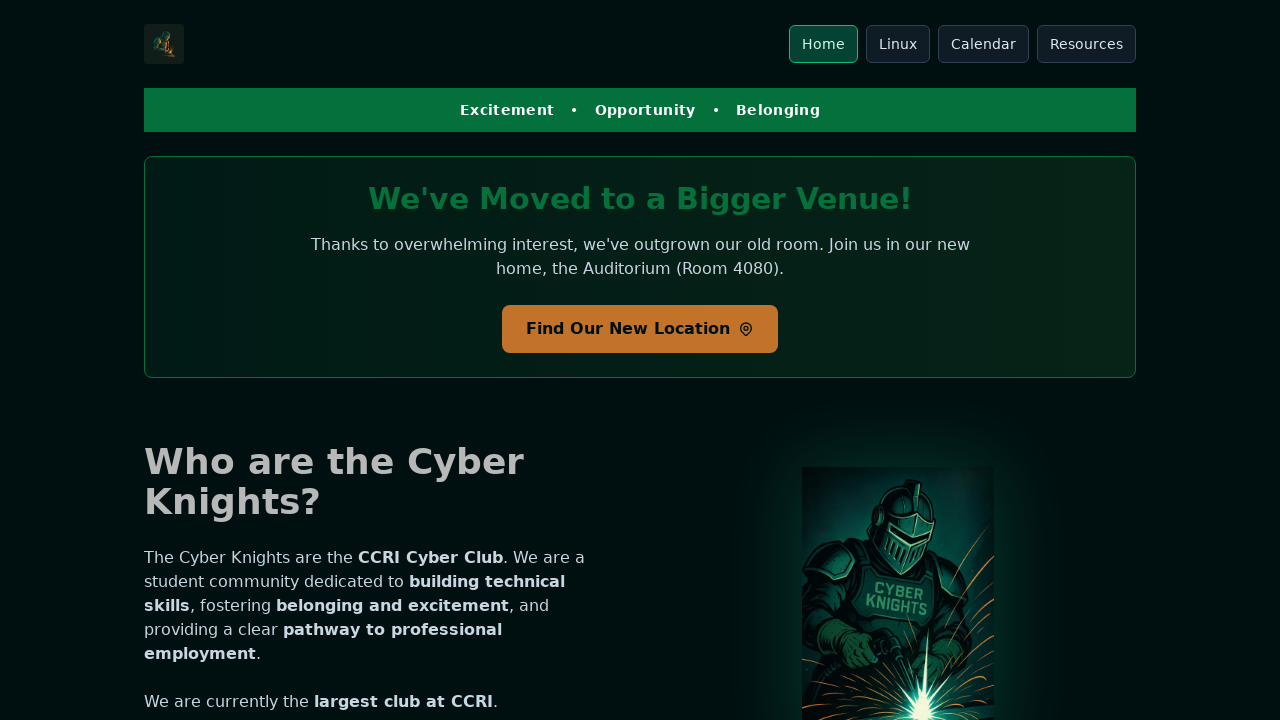

Changed URL hash to '#/guides/linux-cheatsheet-3.html' to trigger hashchange event
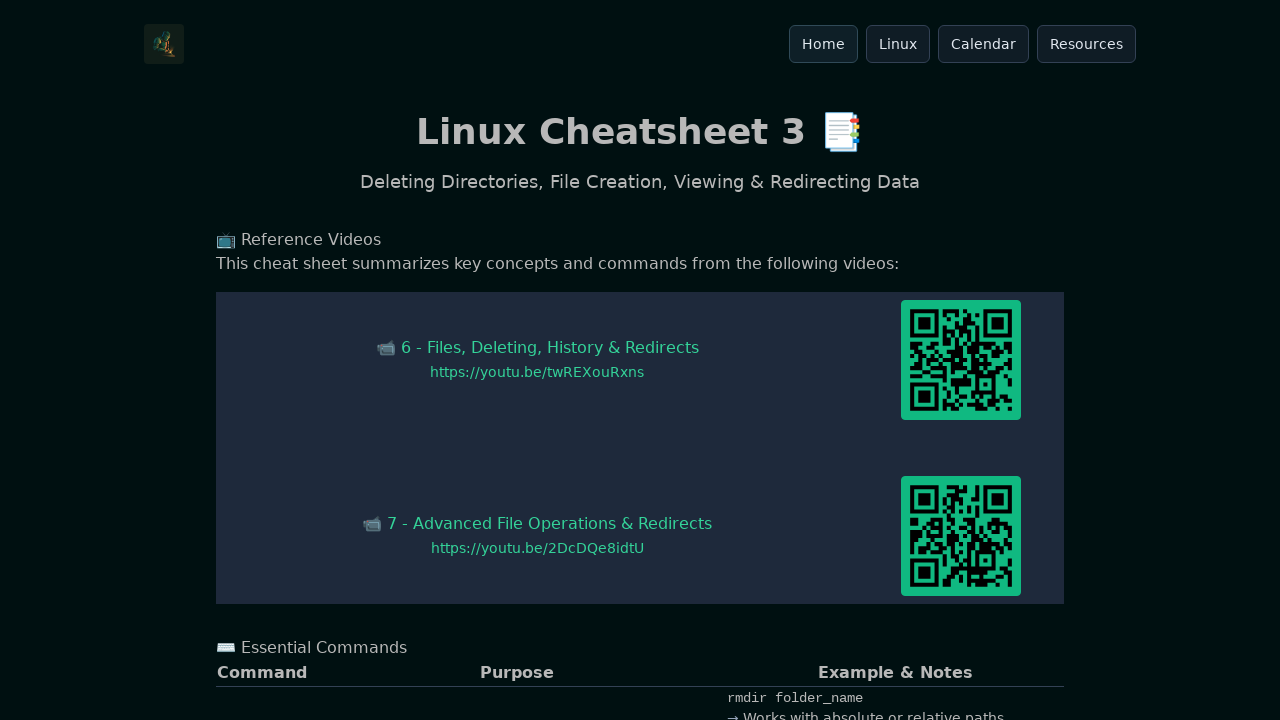

Waited for debounced QR code manager update to complete
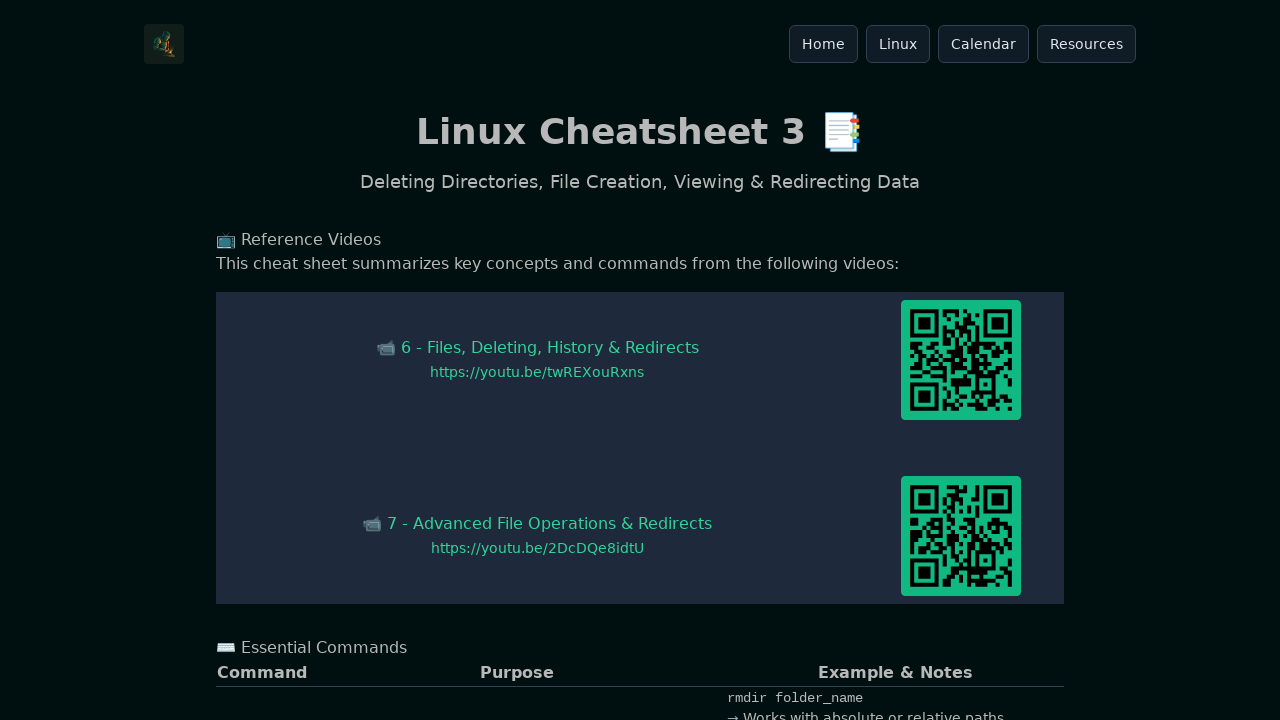

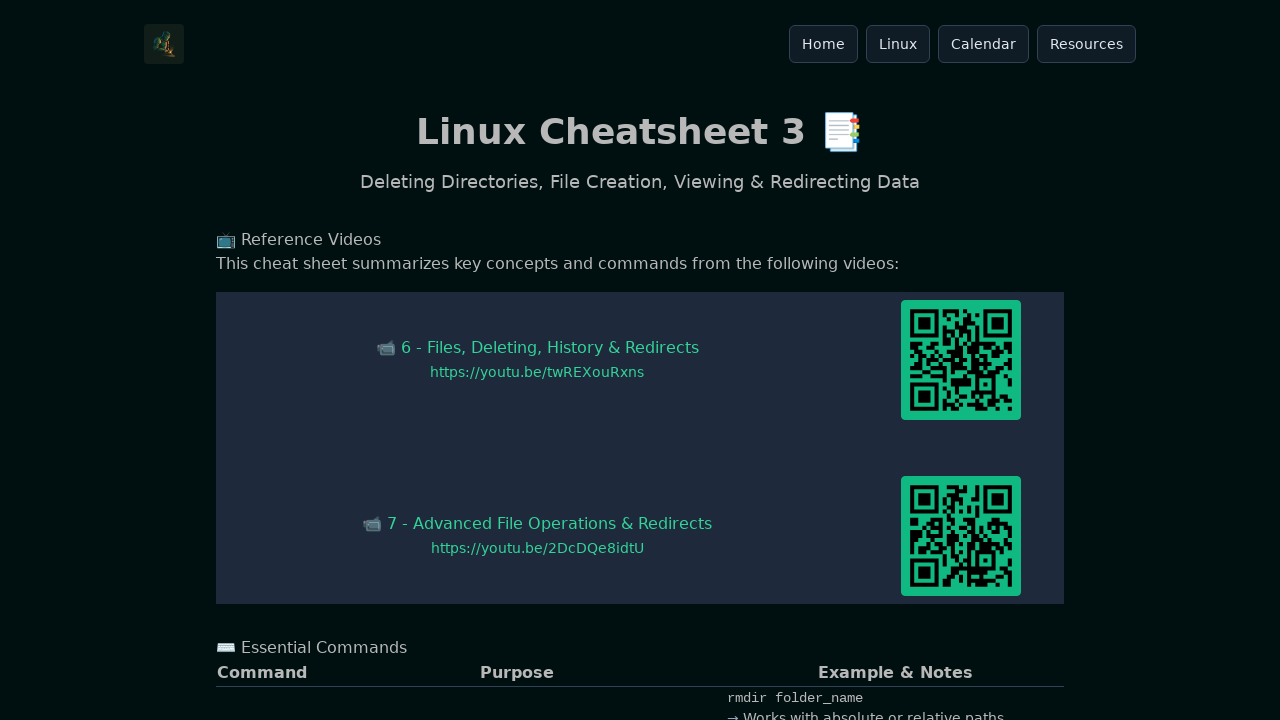